Navigates to the gift search page and scrolls to the bottom of the screen

Starting URL: https://buyme.co.il/search

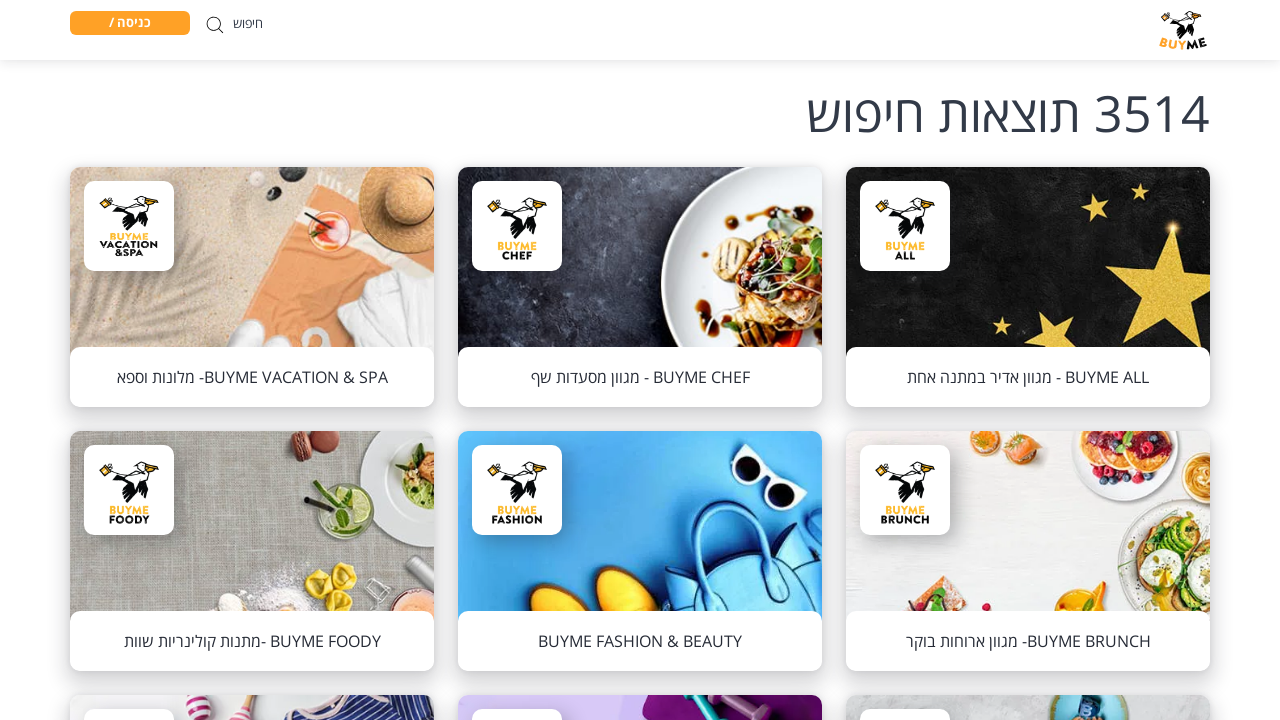

Navigated to gift search page at https://buyme.co.il/search
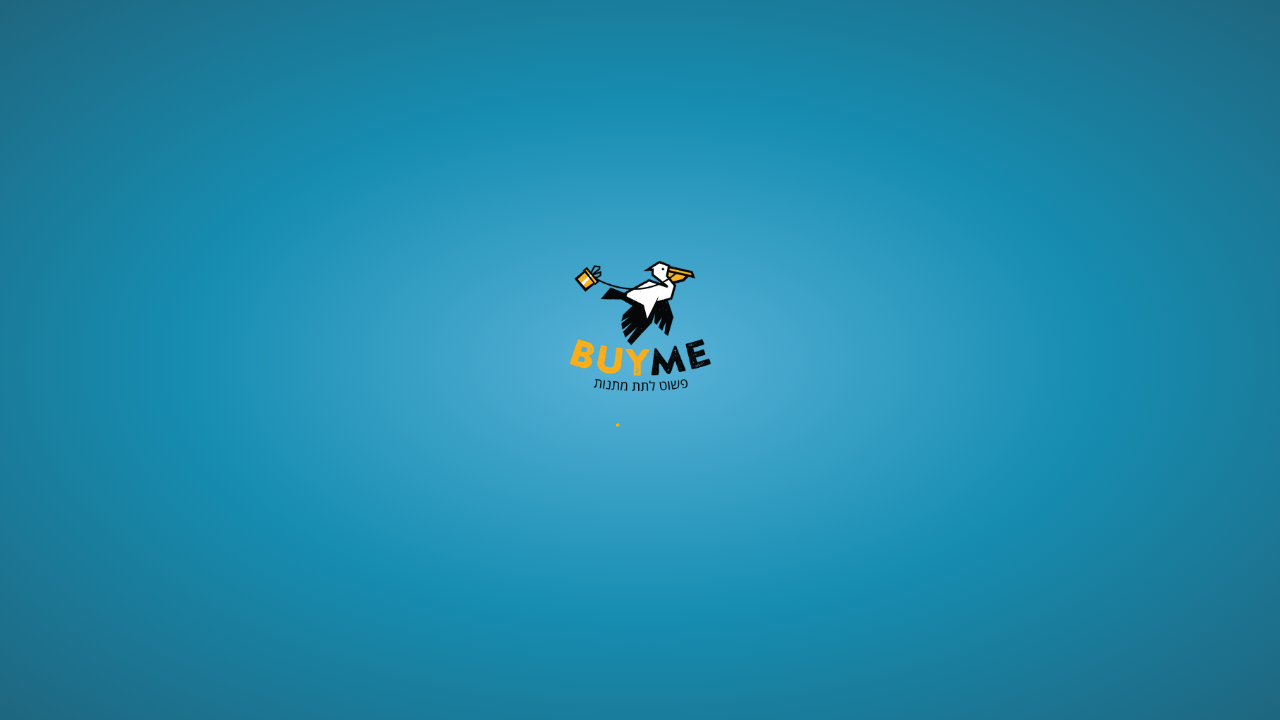

Scrolled to the bottom of the gift search page
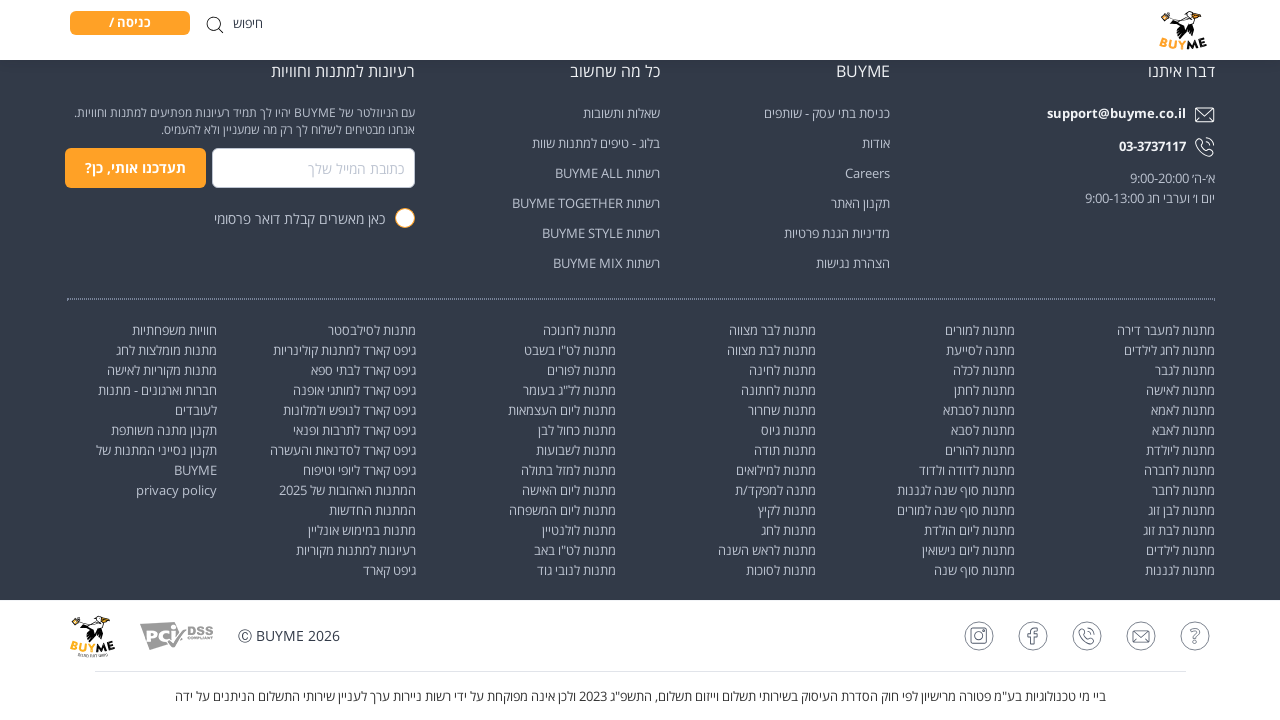

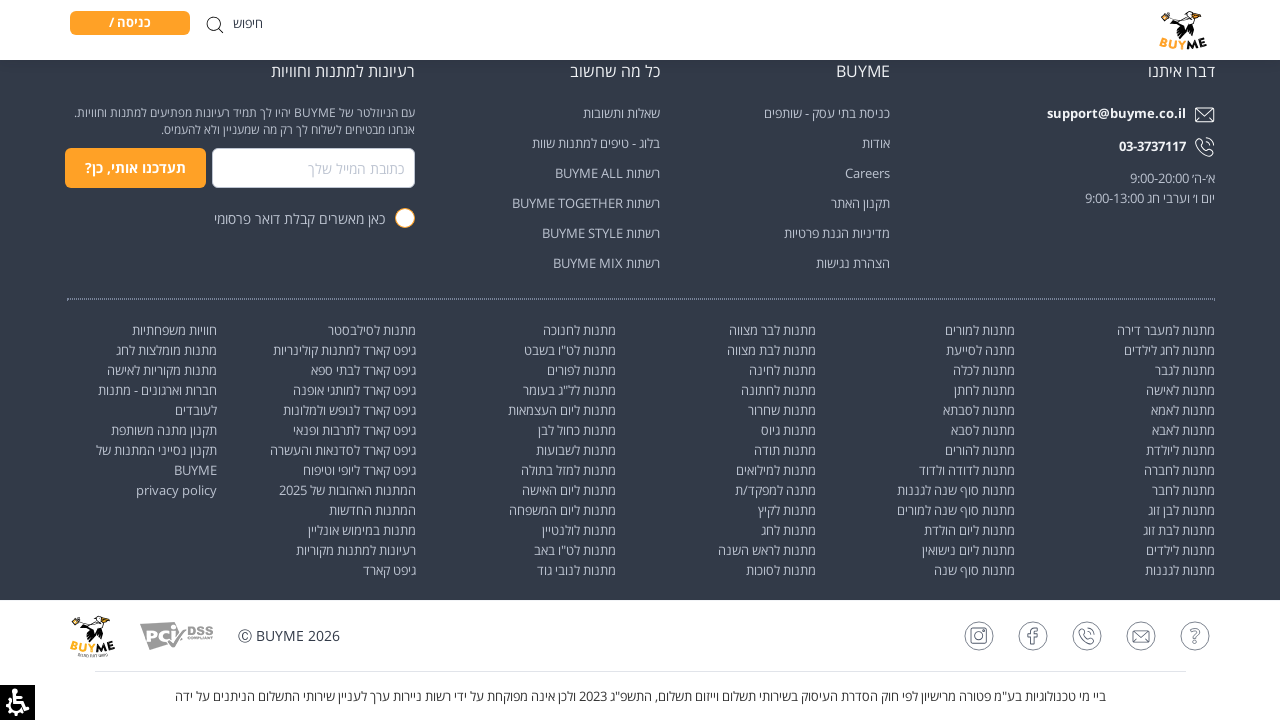